Tests Hacker News search with special characters that should return no results

Starting URL: https://news.ycombinator.com

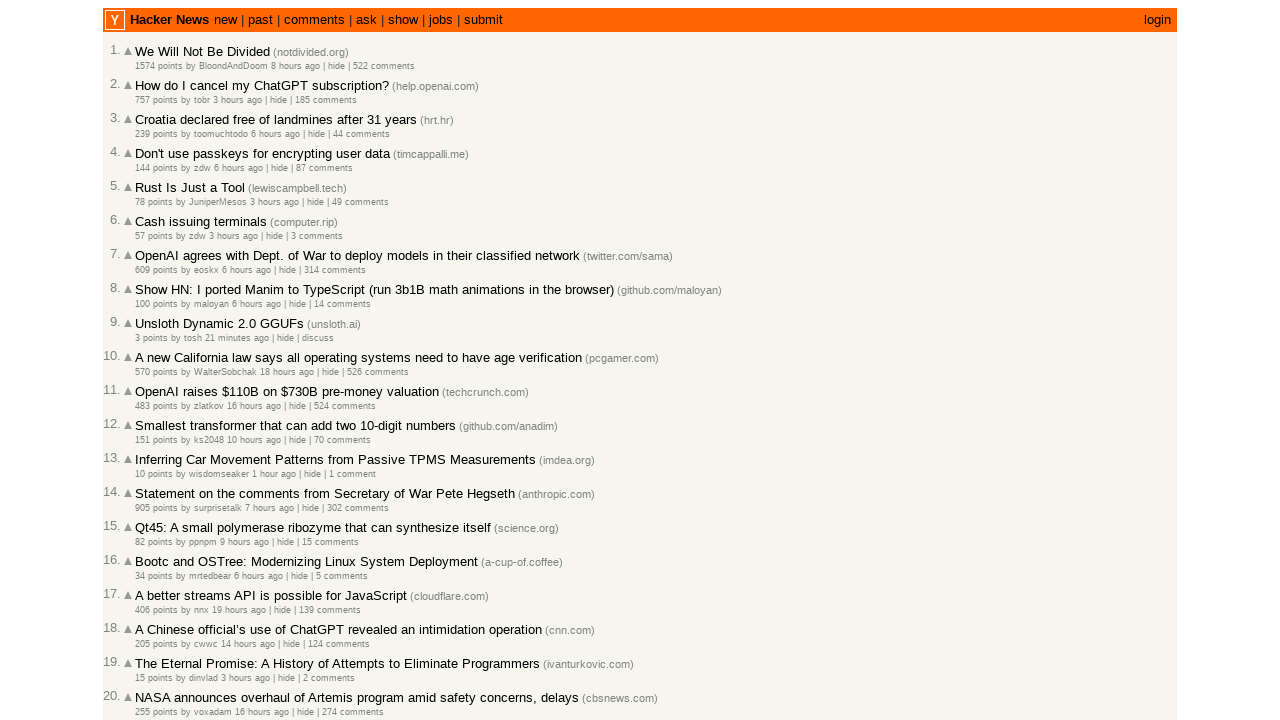

Filled search box with special characters '?*^^%' on input[name='q']
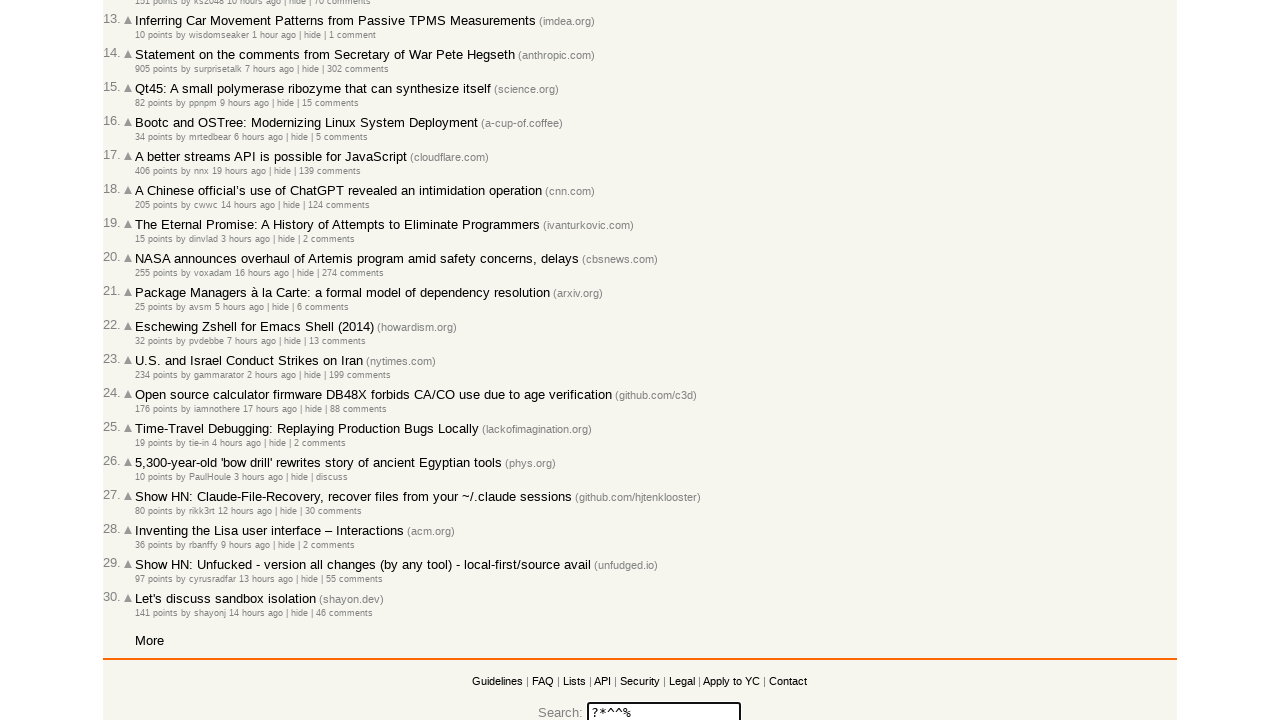

Pressed Enter to submit search query on input[name='q']
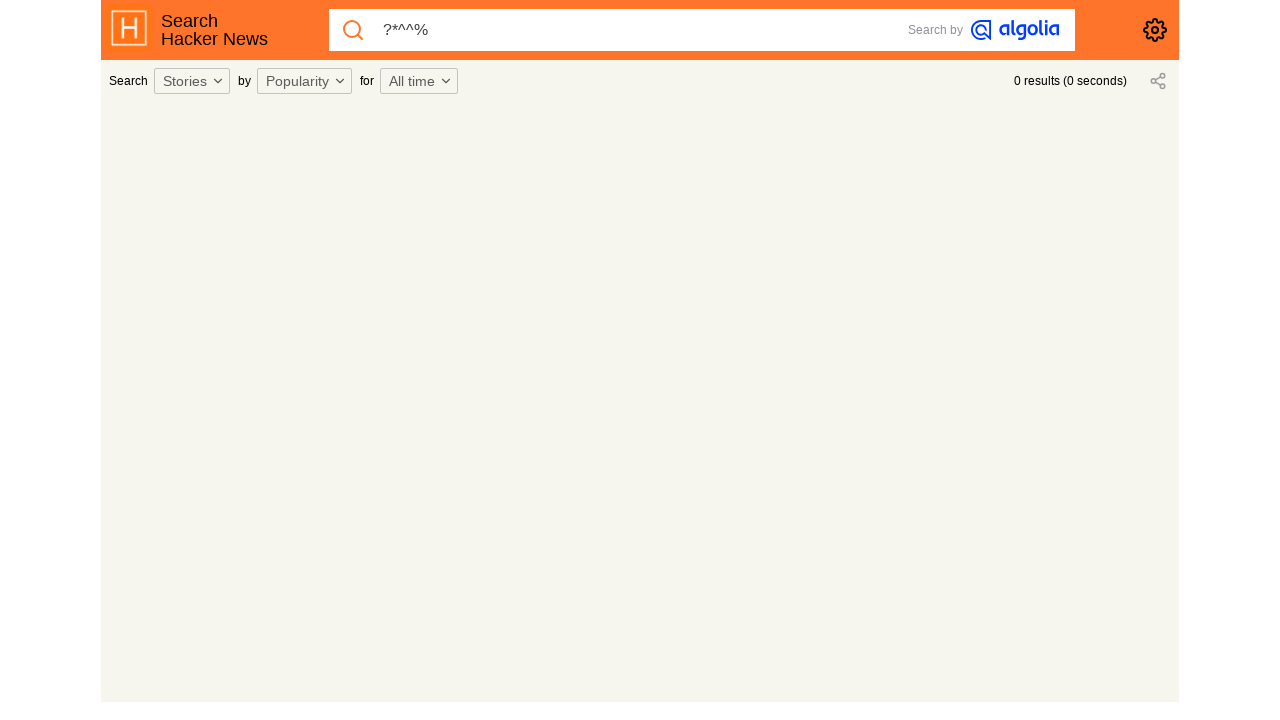

Waited for network to be idle after search submission
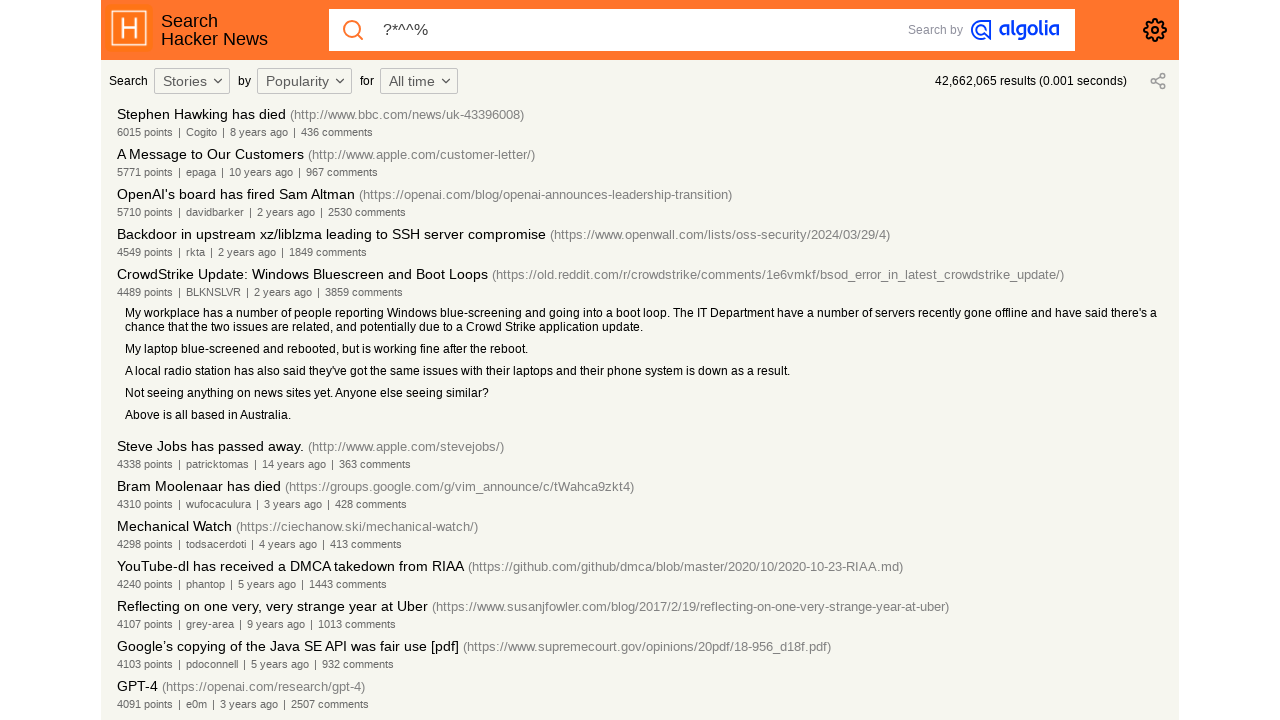

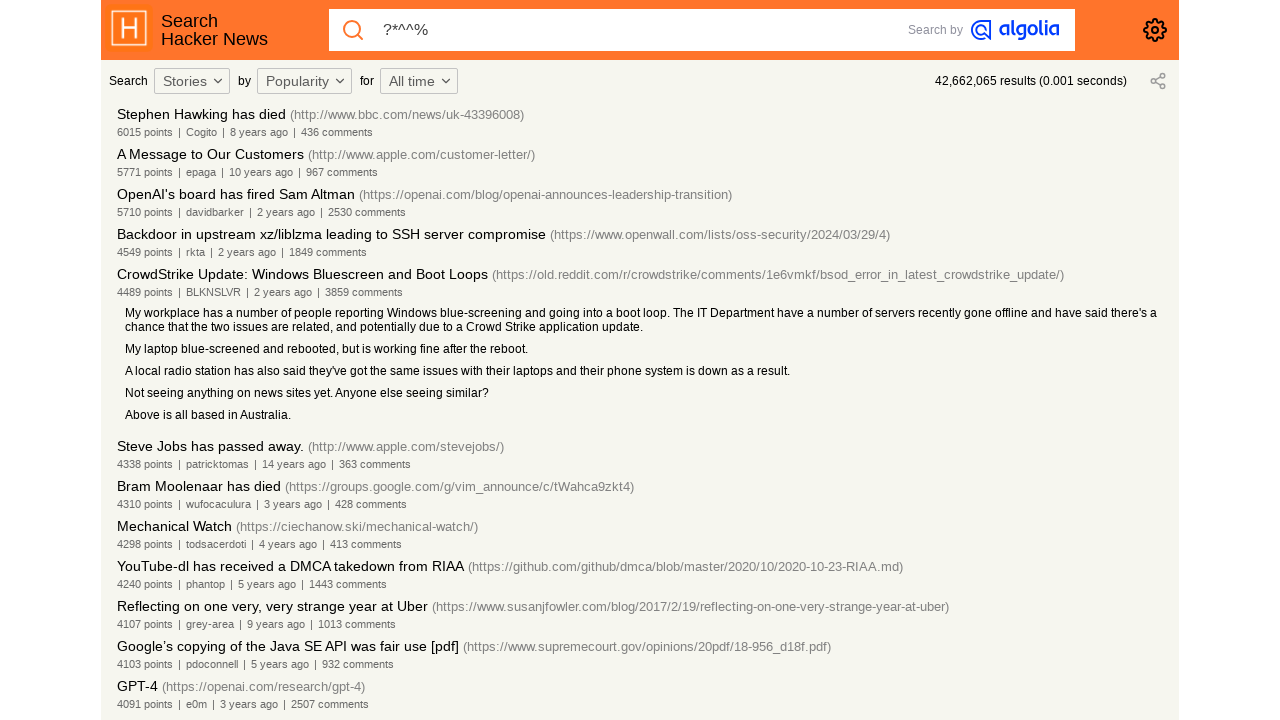